Tests clicking a button on an execute script demo page

Starting URL: https://SunInJuly.github.io/execute_script.html

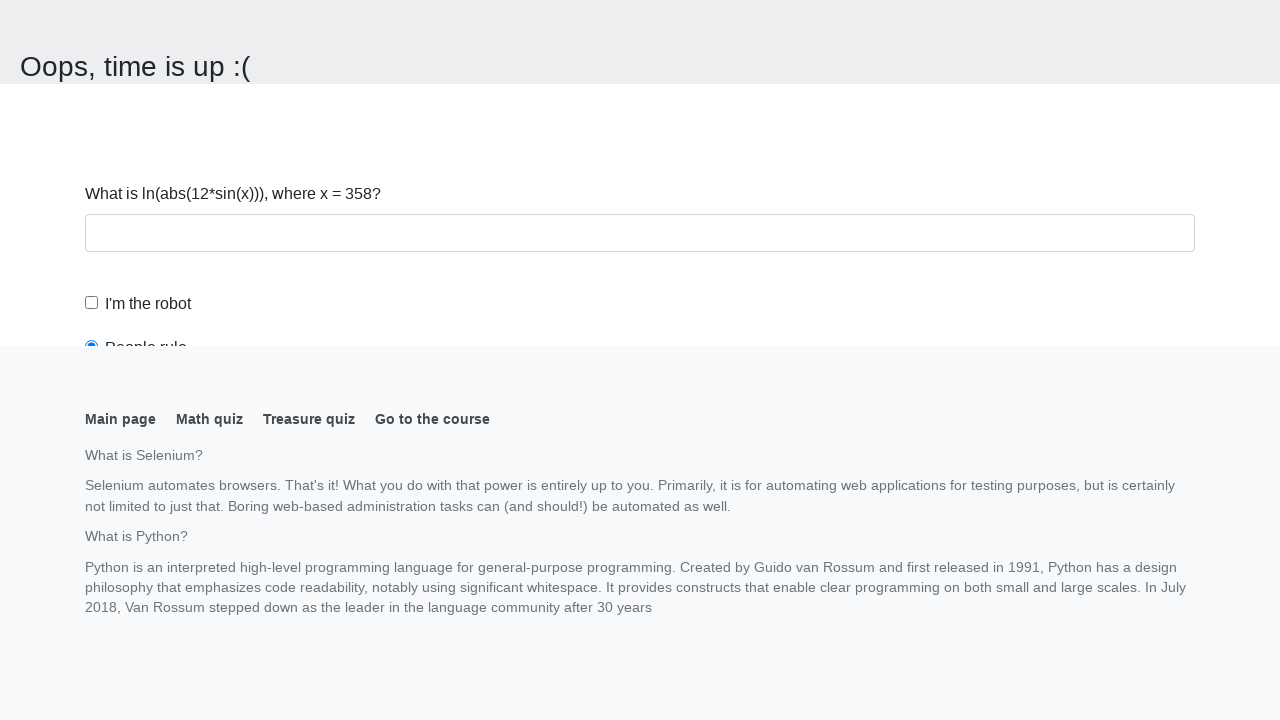

Navigated to execute script demo page
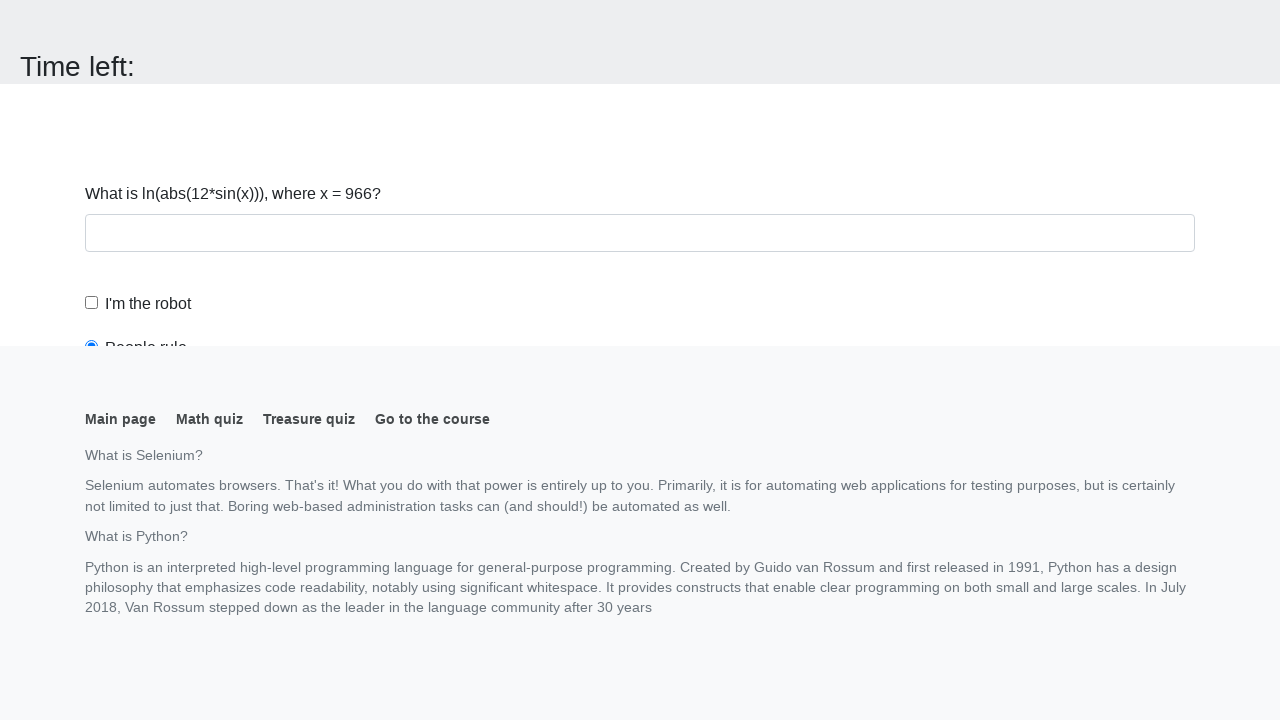

Clicked the button on the execute script demo page at (123, 20) on button
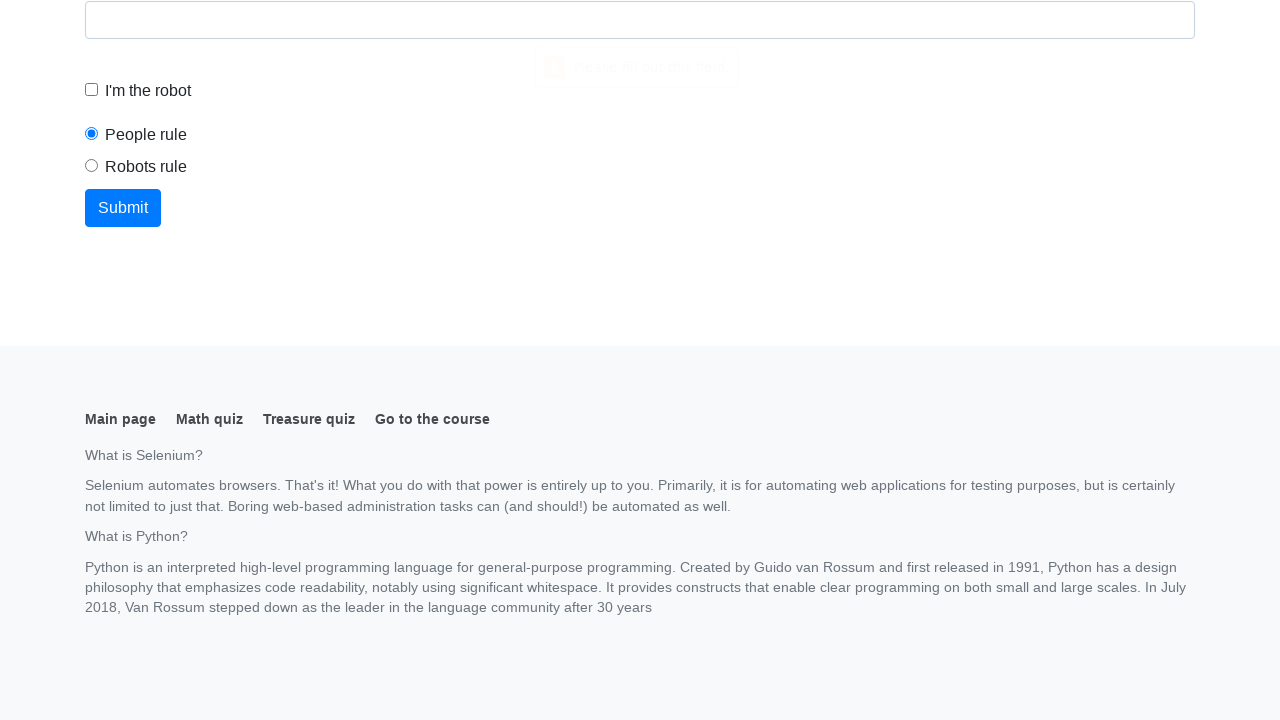

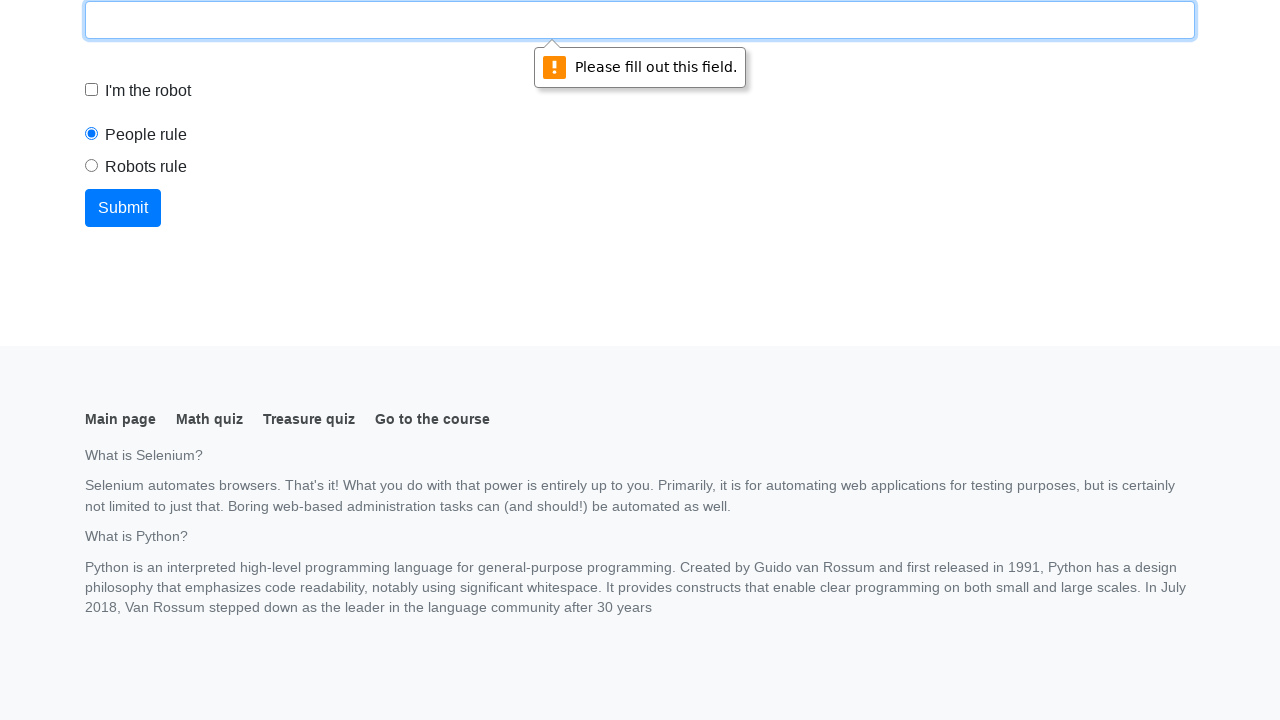